Tests the jQuery UI slider component by dragging the slider handle to different positions

Starting URL: https://jqueryui.com/slider/

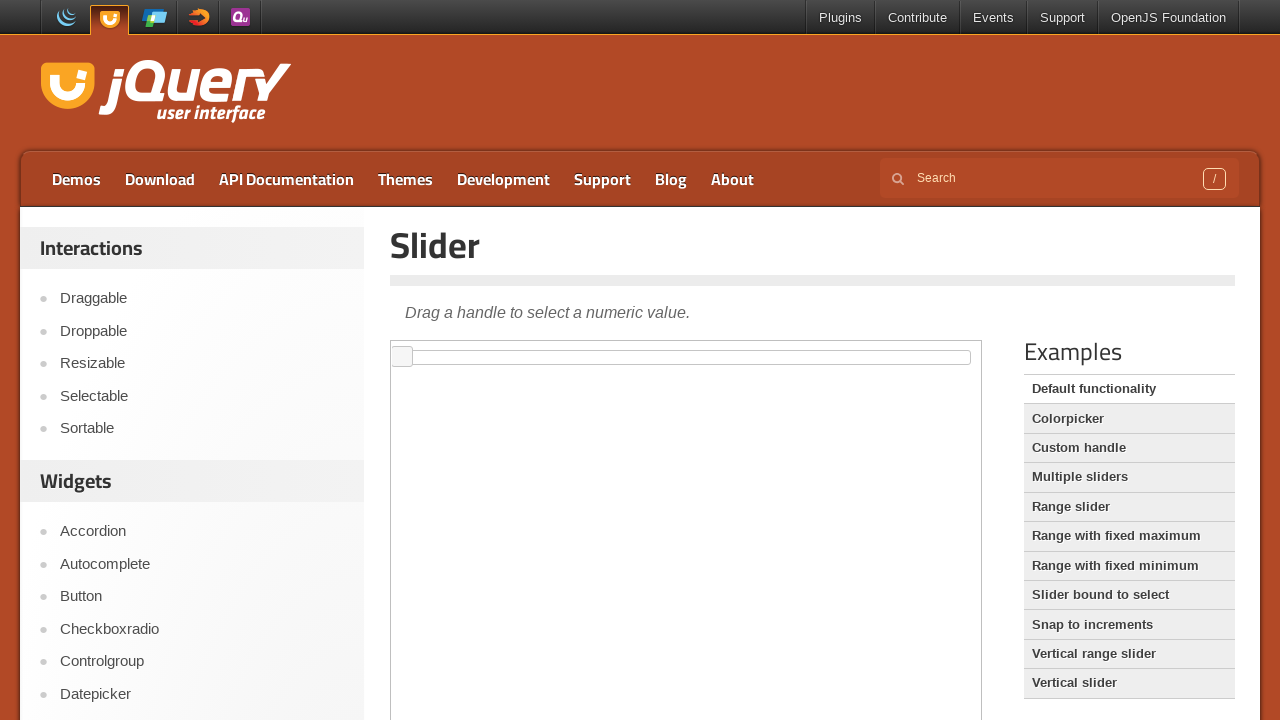

Located the iframe containing the jQuery UI slider
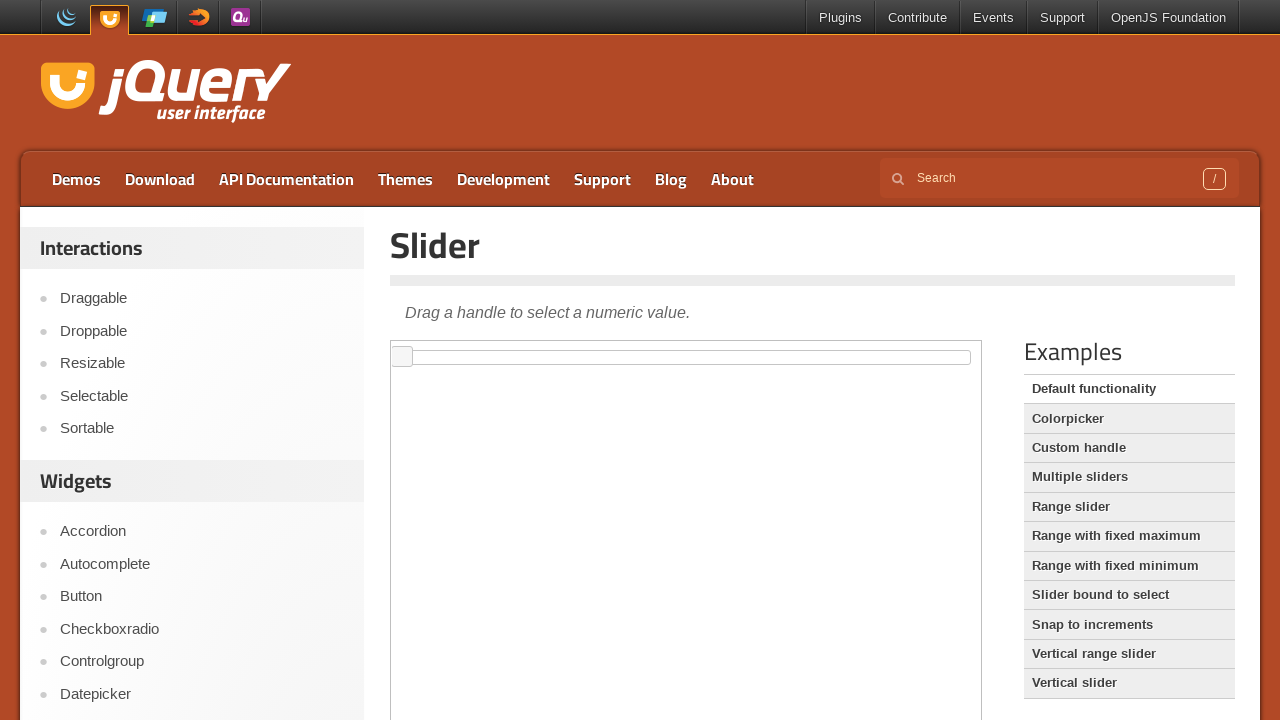

Located the slider handle element
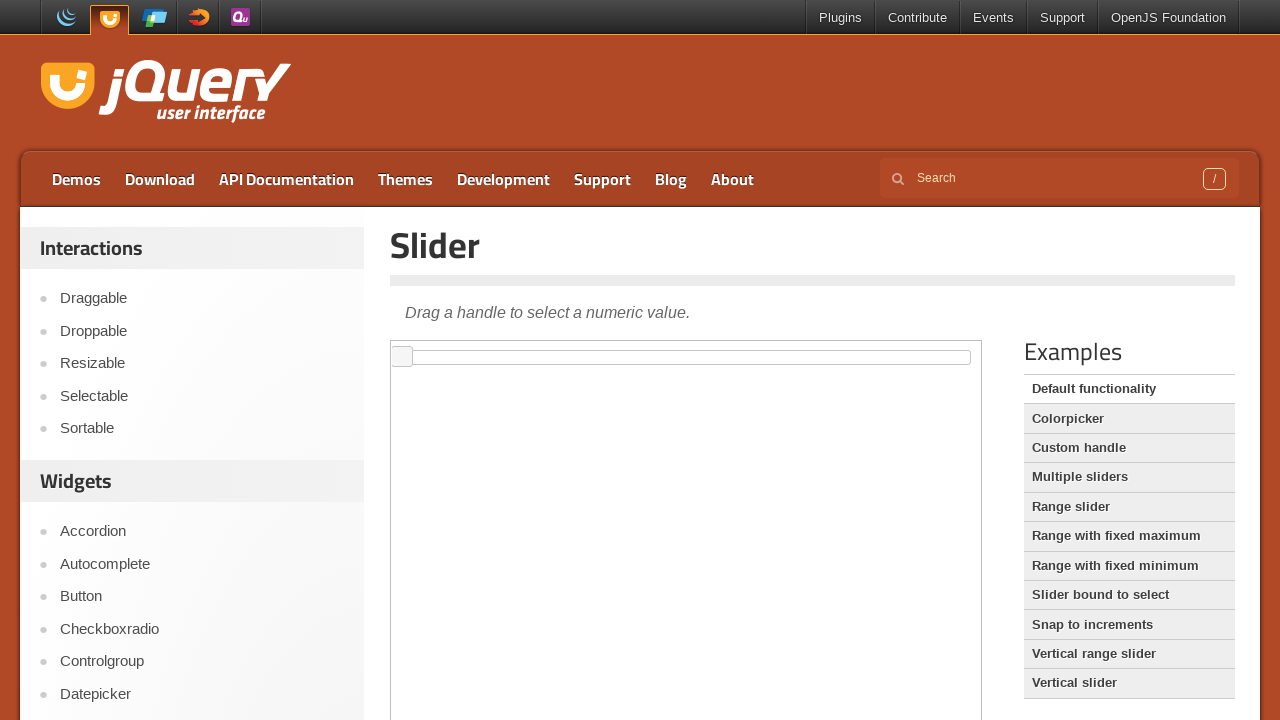

Retrieved slider handle bounding box
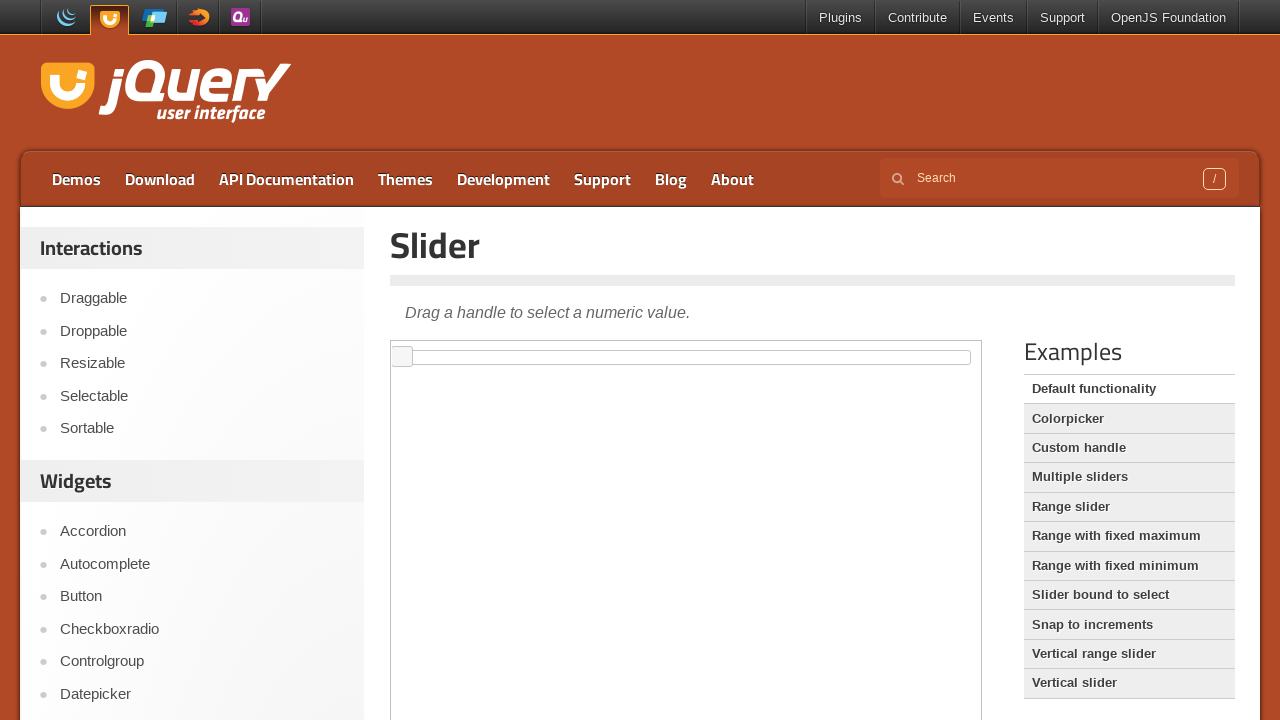

Moved mouse to slider handle center position at (402, 357)
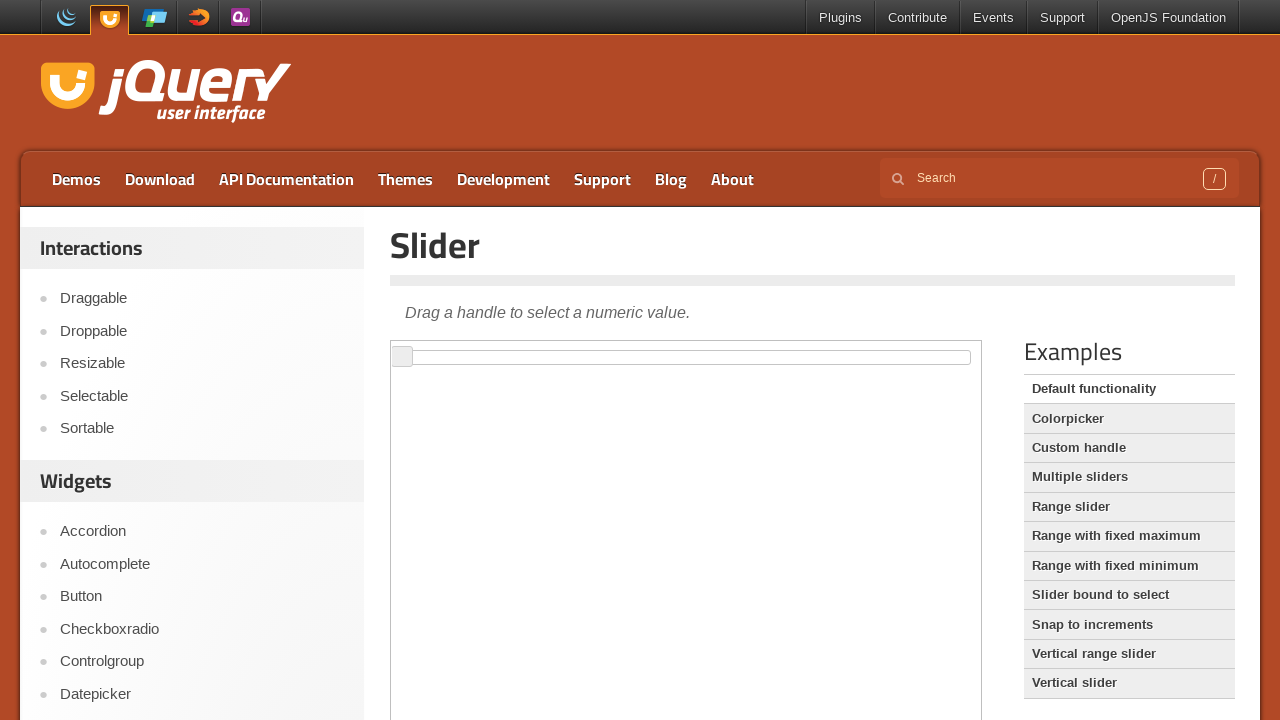

Pressed mouse button down on slider handle at (402, 357)
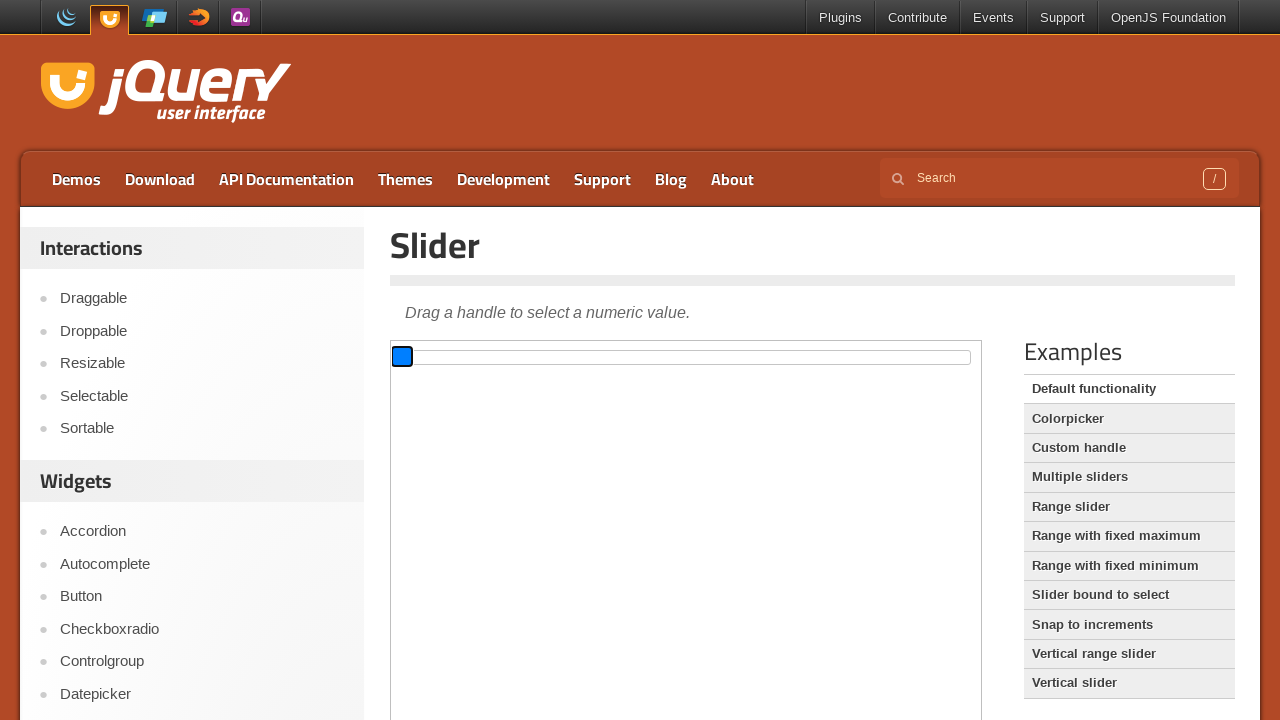

Dragged slider handle 300 pixels to the right at (702, 357)
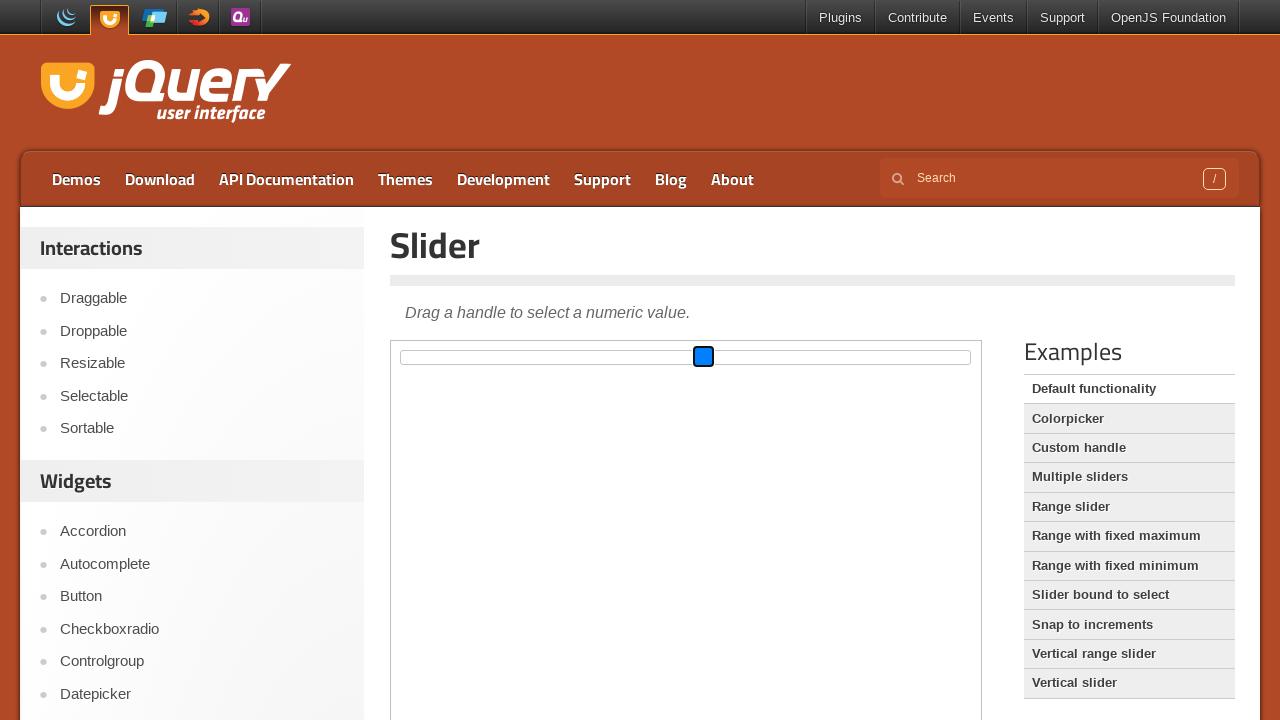

Released mouse button to complete first drag at (702, 357)
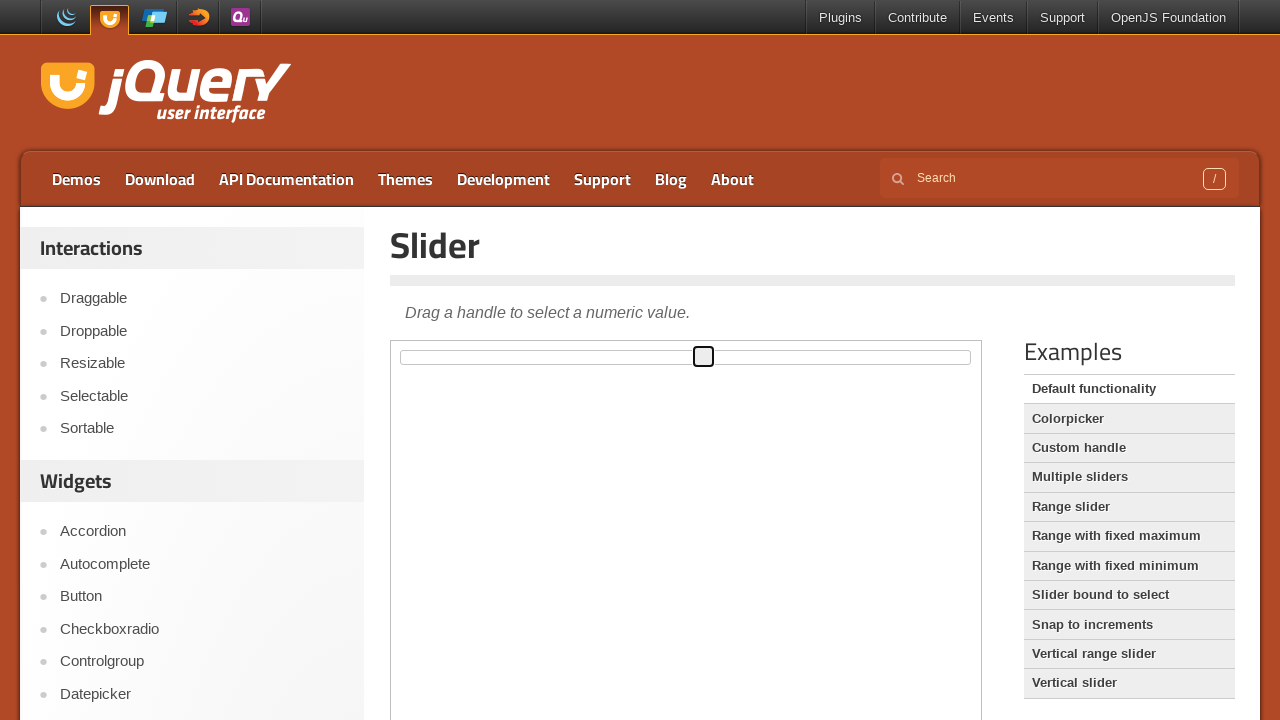

Waited 2 seconds for slider animation to complete
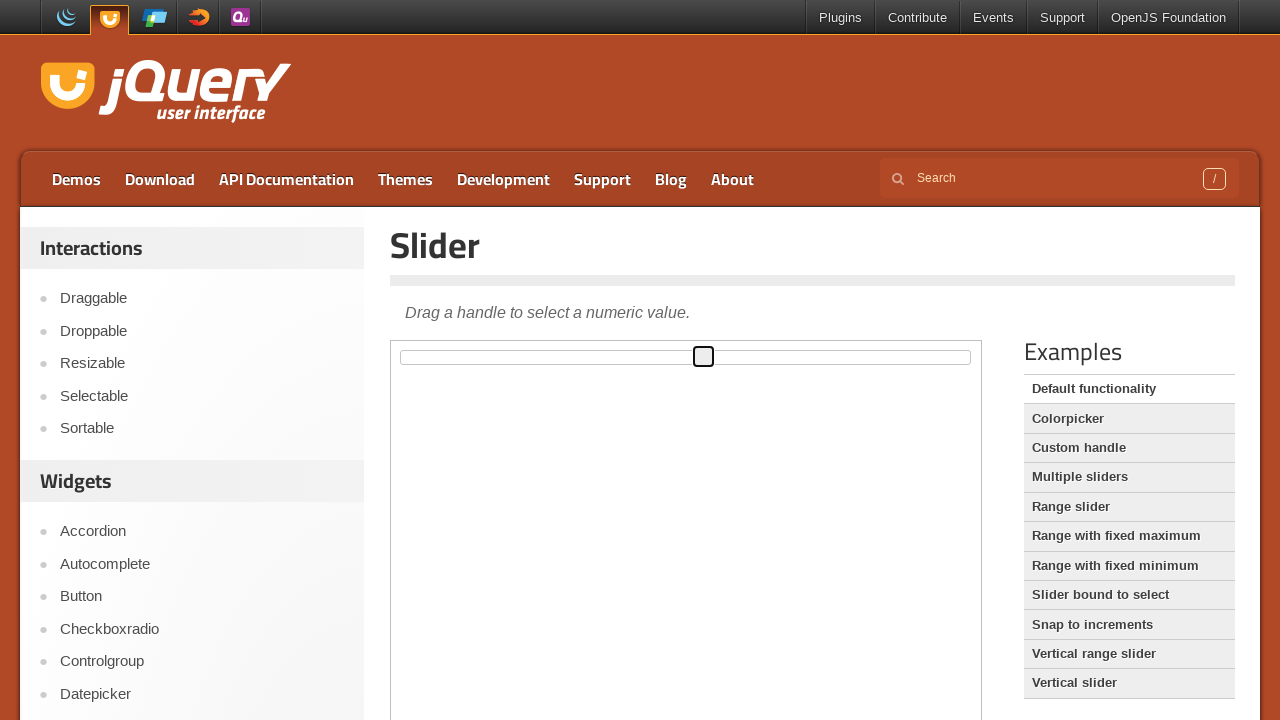

Retrieved updated slider handle bounding box
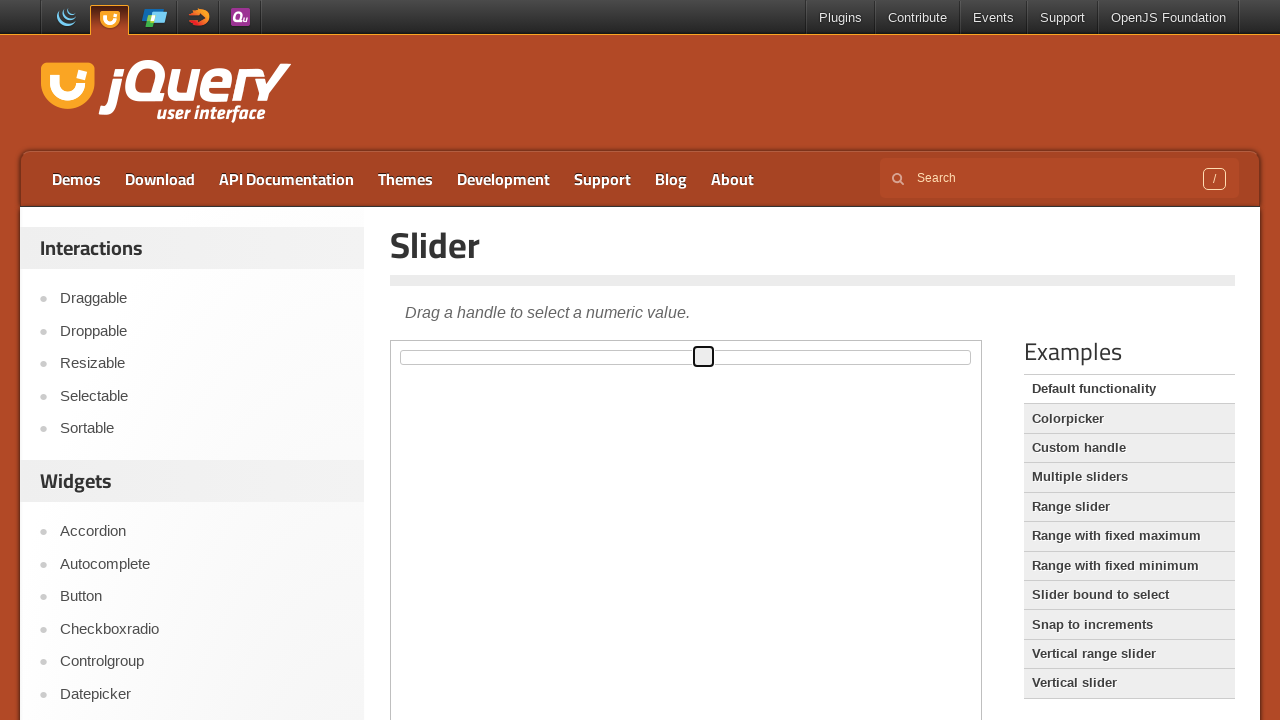

Moved mouse to updated slider handle center position at (704, 357)
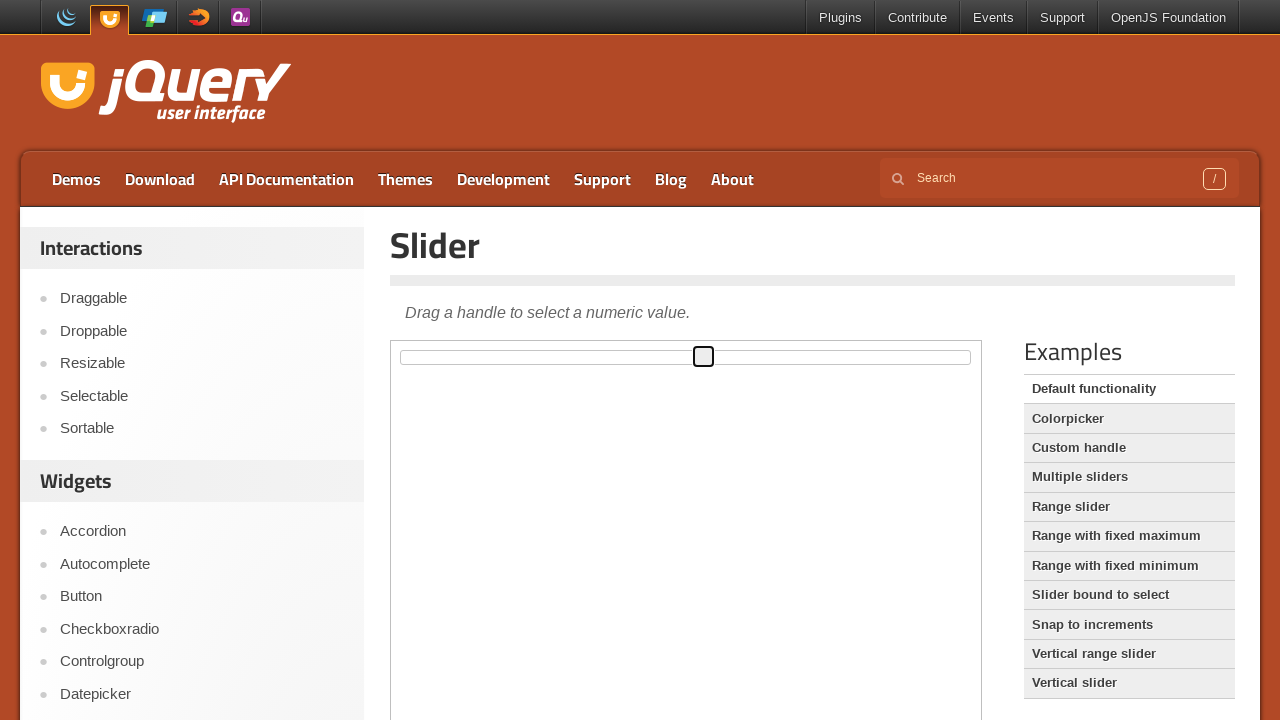

Pressed mouse button down on slider handle for second drag at (704, 357)
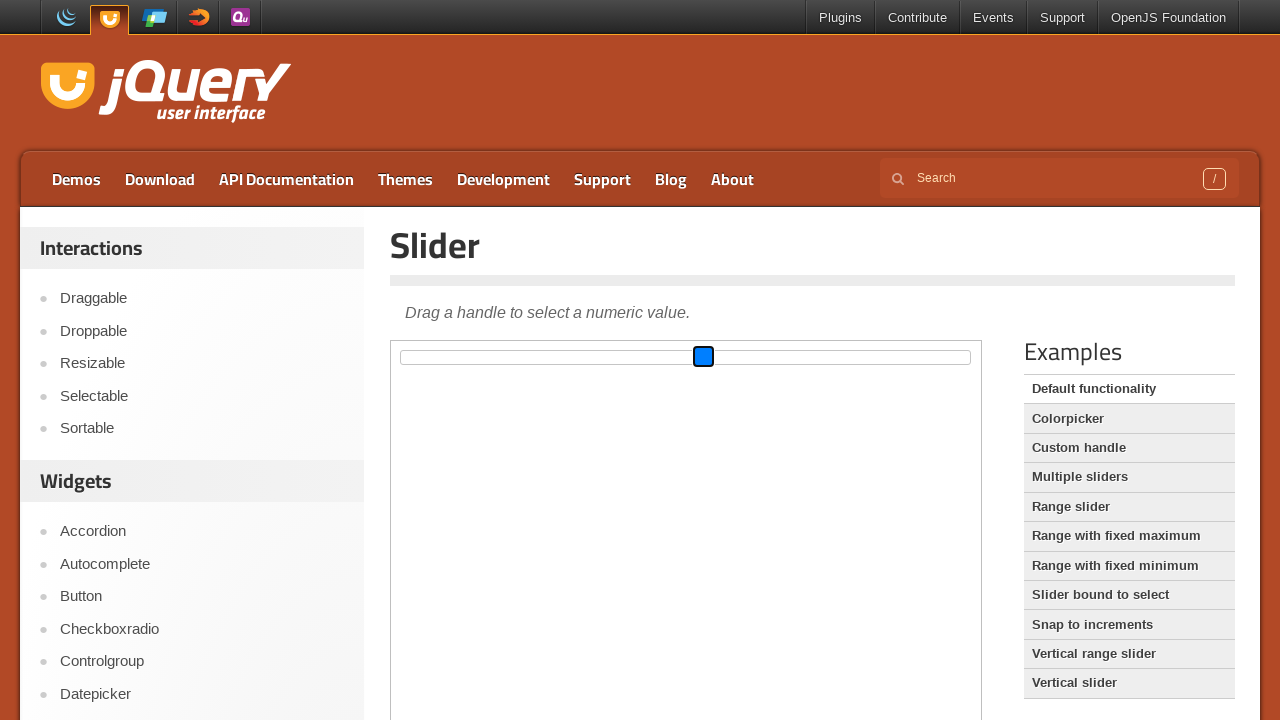

Dragged slider handle 200 pixels to the right at (904, 357)
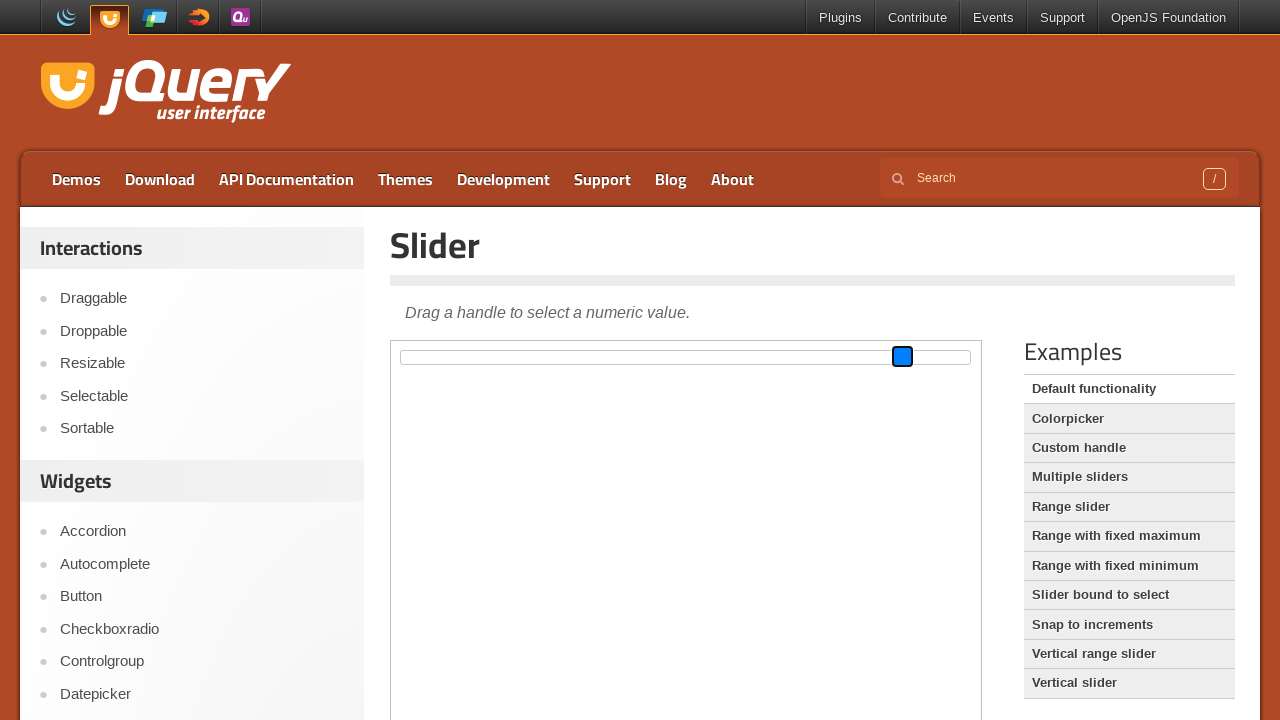

Released mouse button to complete second drag at (904, 357)
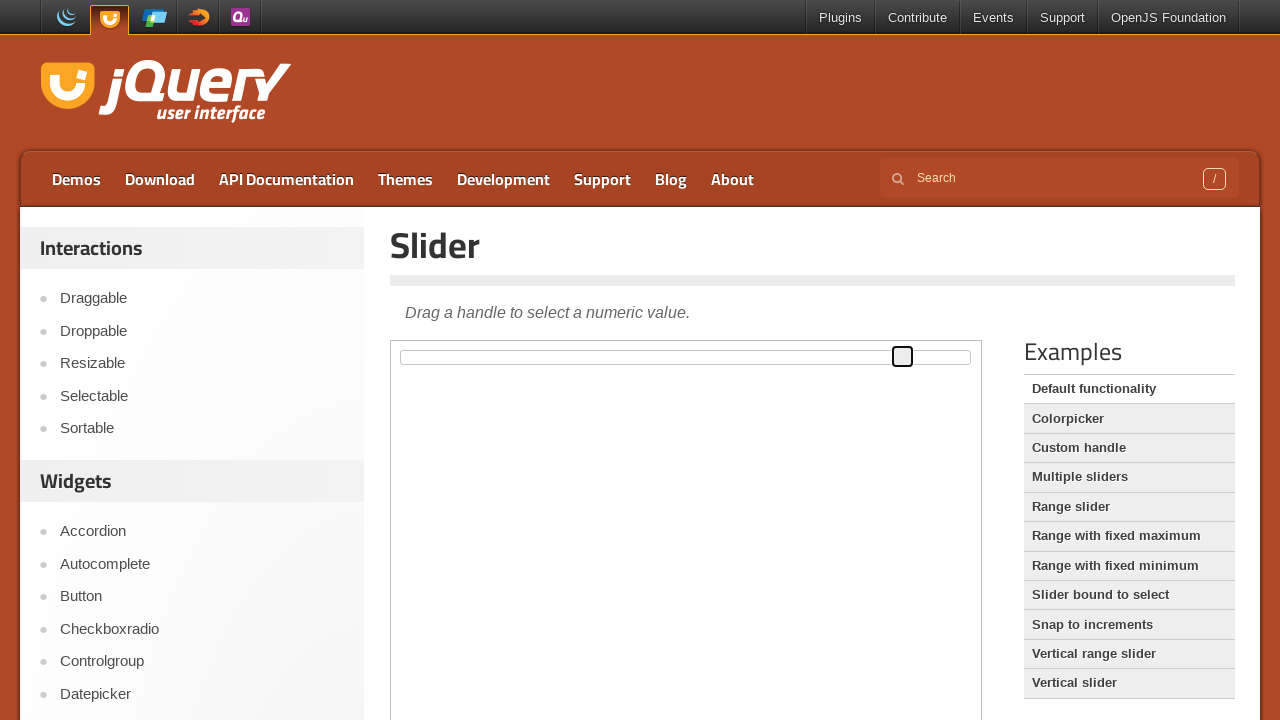

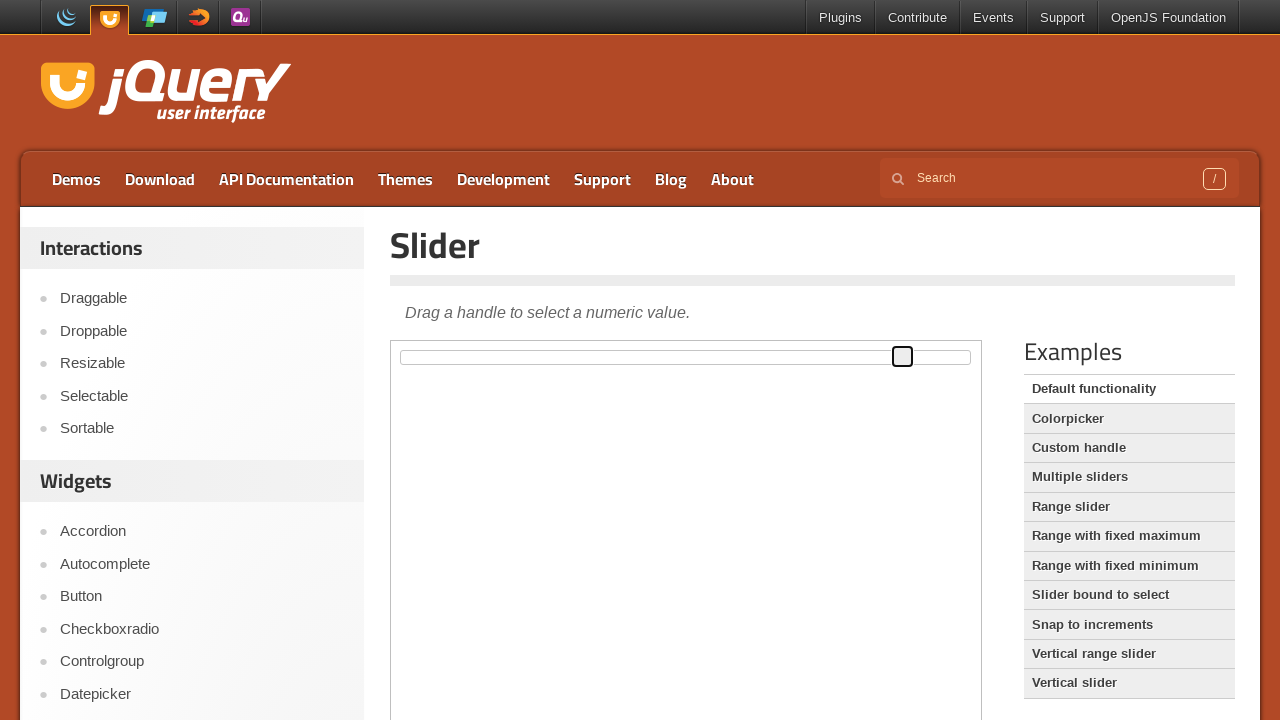